Tests that edits are saved when the input field loses focus (blur event)

Starting URL: https://demo.playwright.dev/todomvc

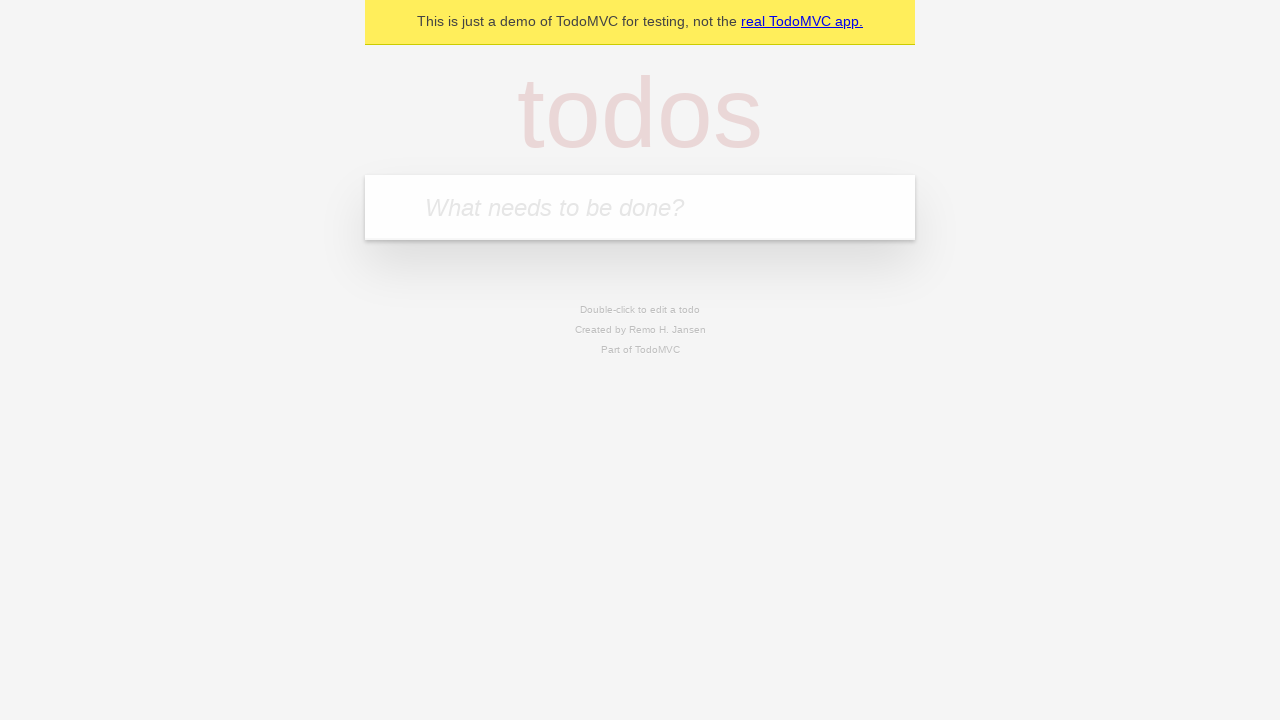

Filled new todo field with 'buy some cheese' on .new-todo
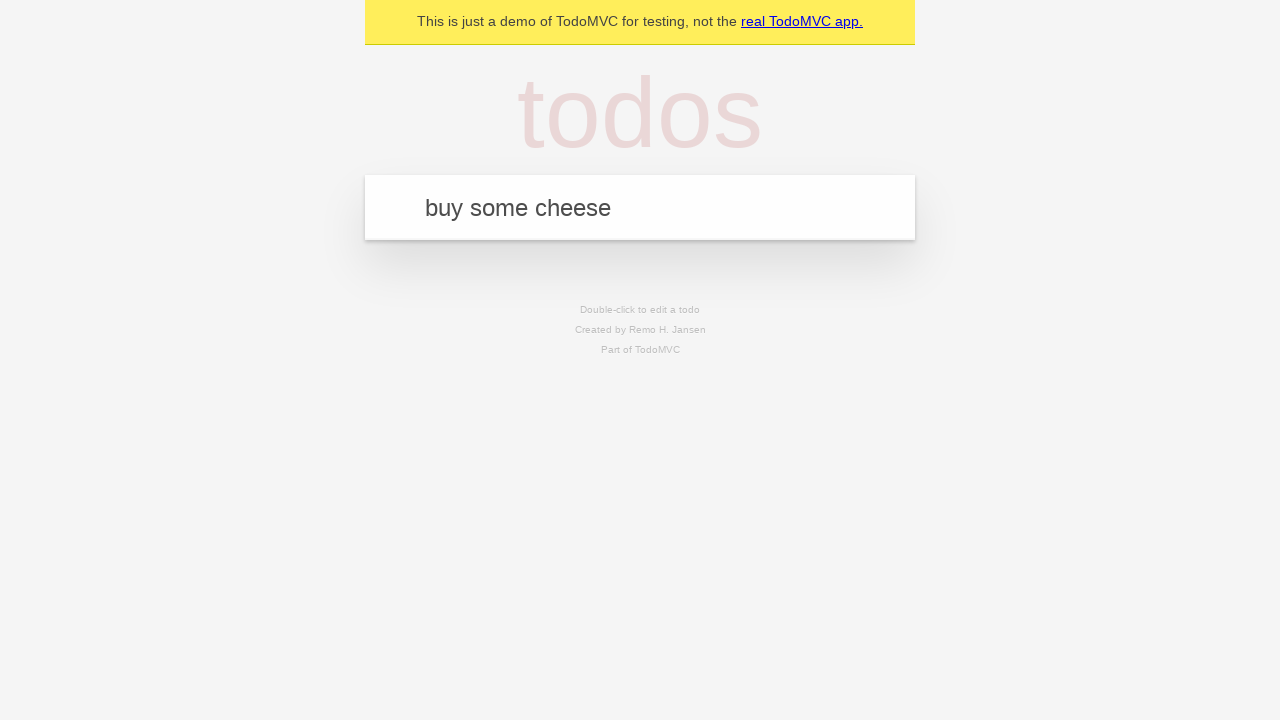

Pressed Enter to create first todo on .new-todo
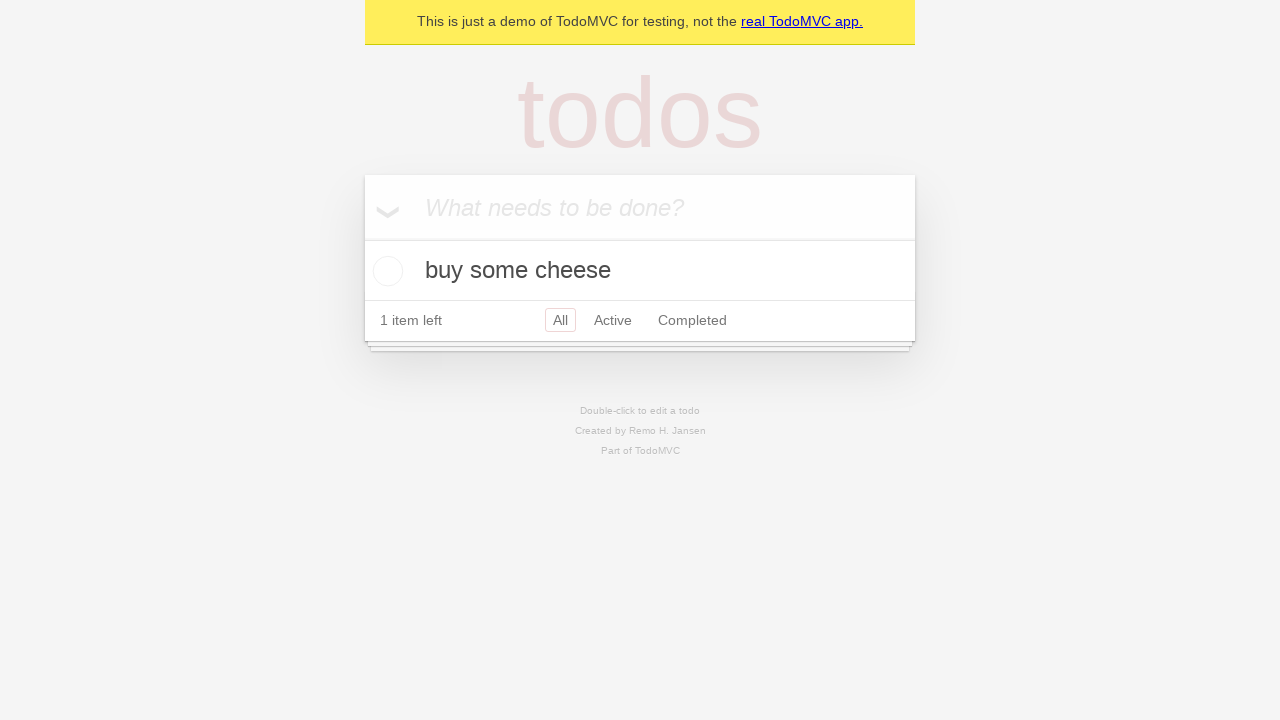

Filled new todo field with 'feed the cat' on .new-todo
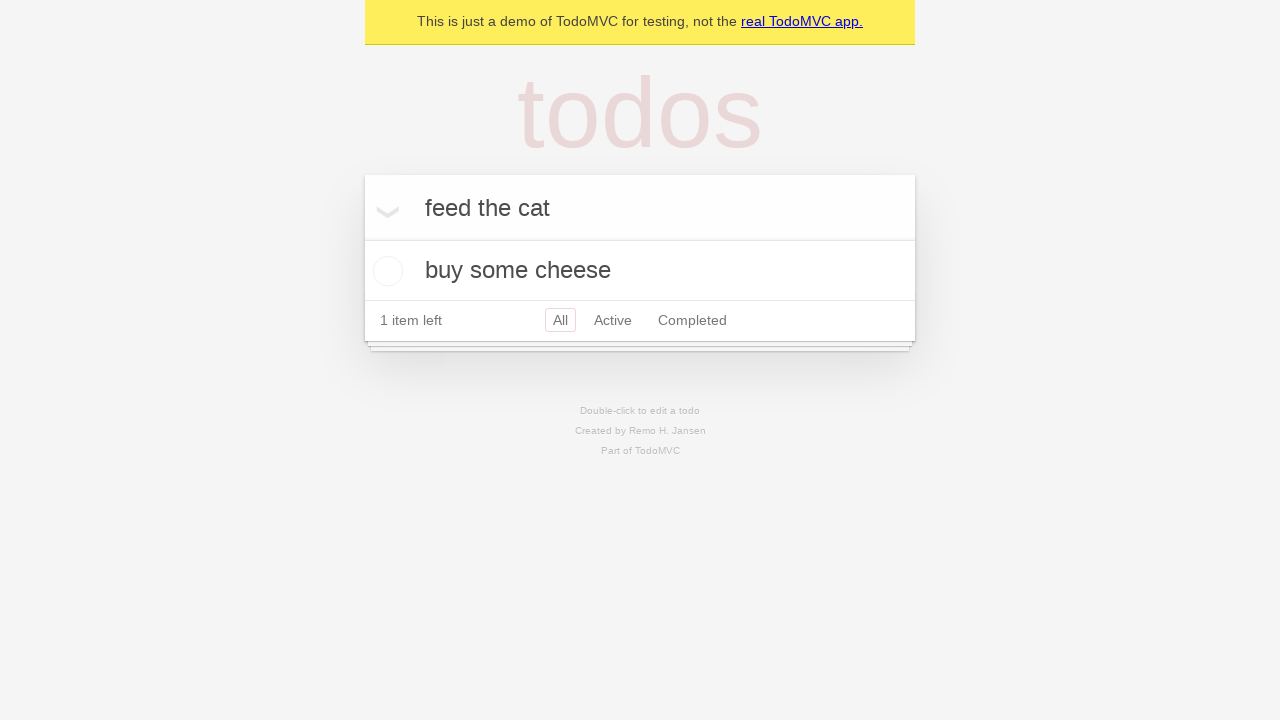

Pressed Enter to create second todo on .new-todo
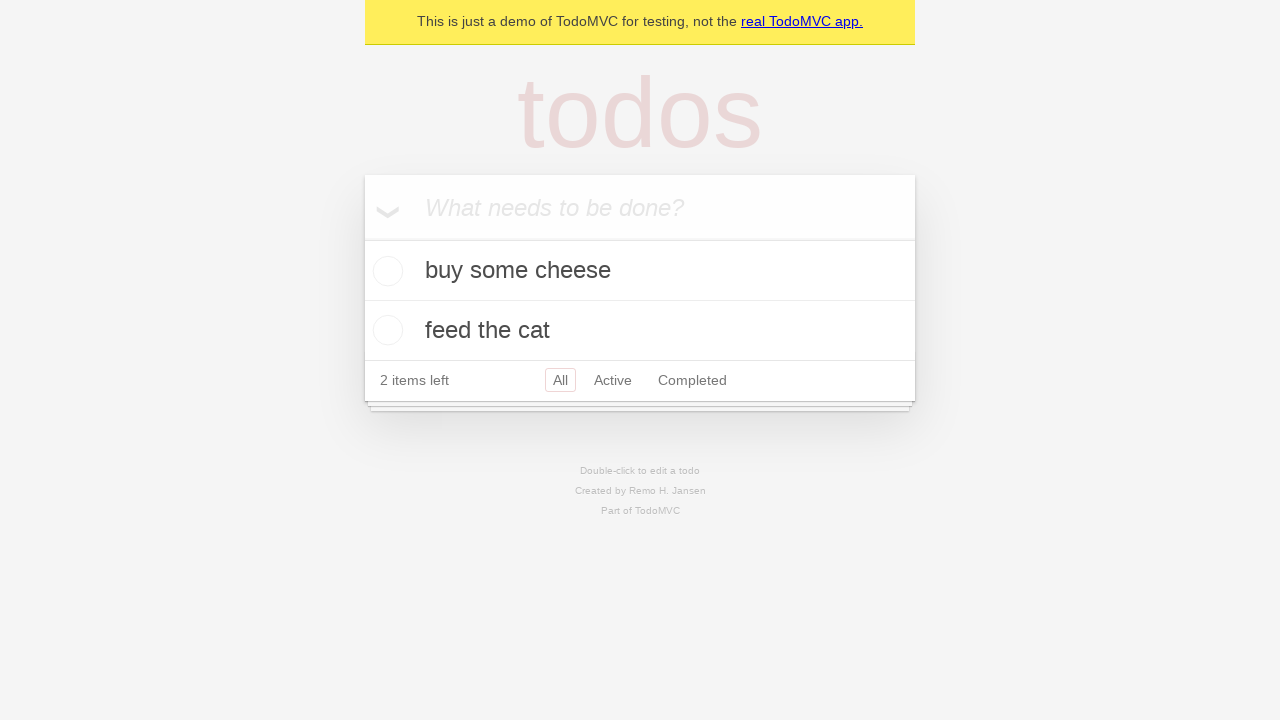

Filled new todo field with 'book a doctors appointment' on .new-todo
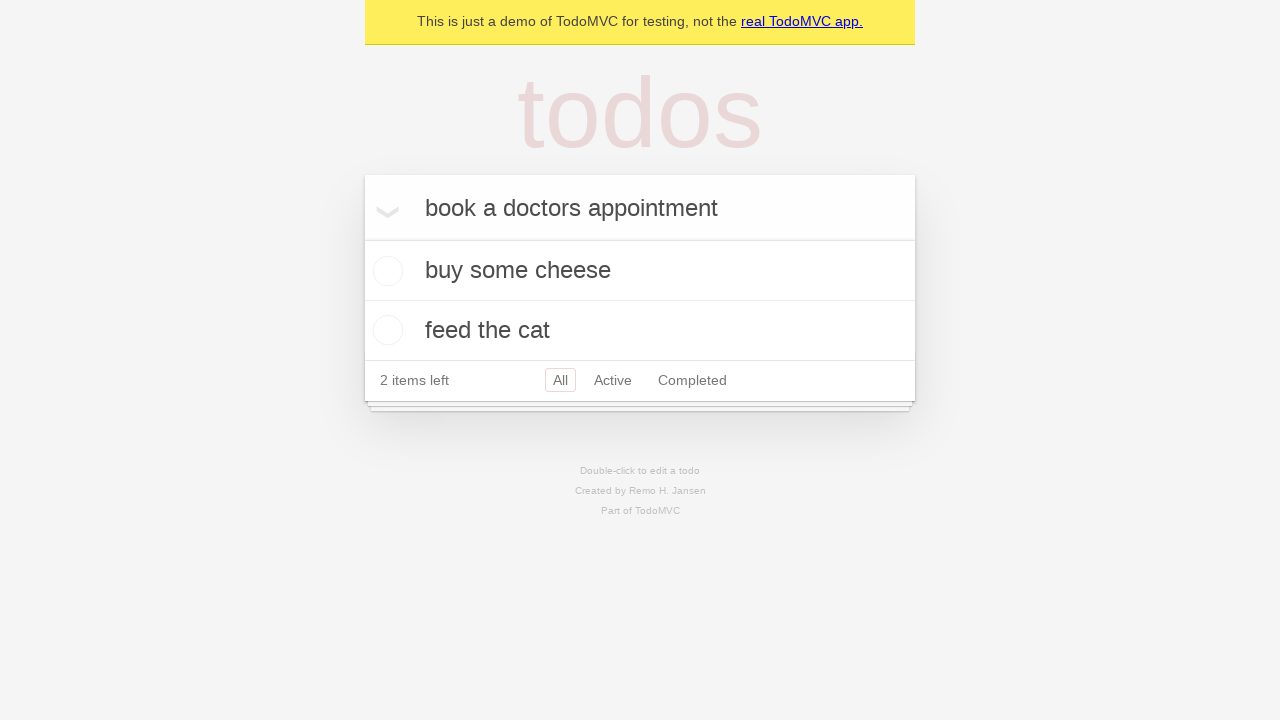

Pressed Enter to create third todo on .new-todo
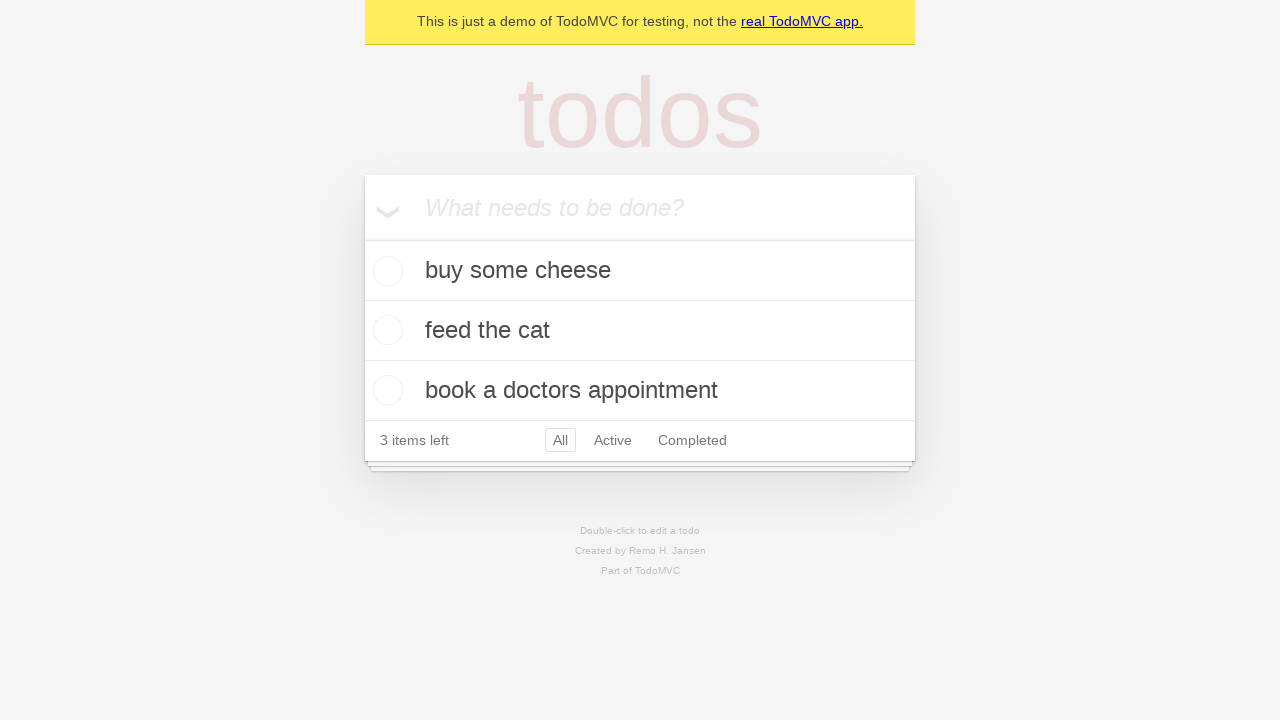

Double-clicked second todo to enter edit mode at (640, 331) on .todo-list li >> nth=1
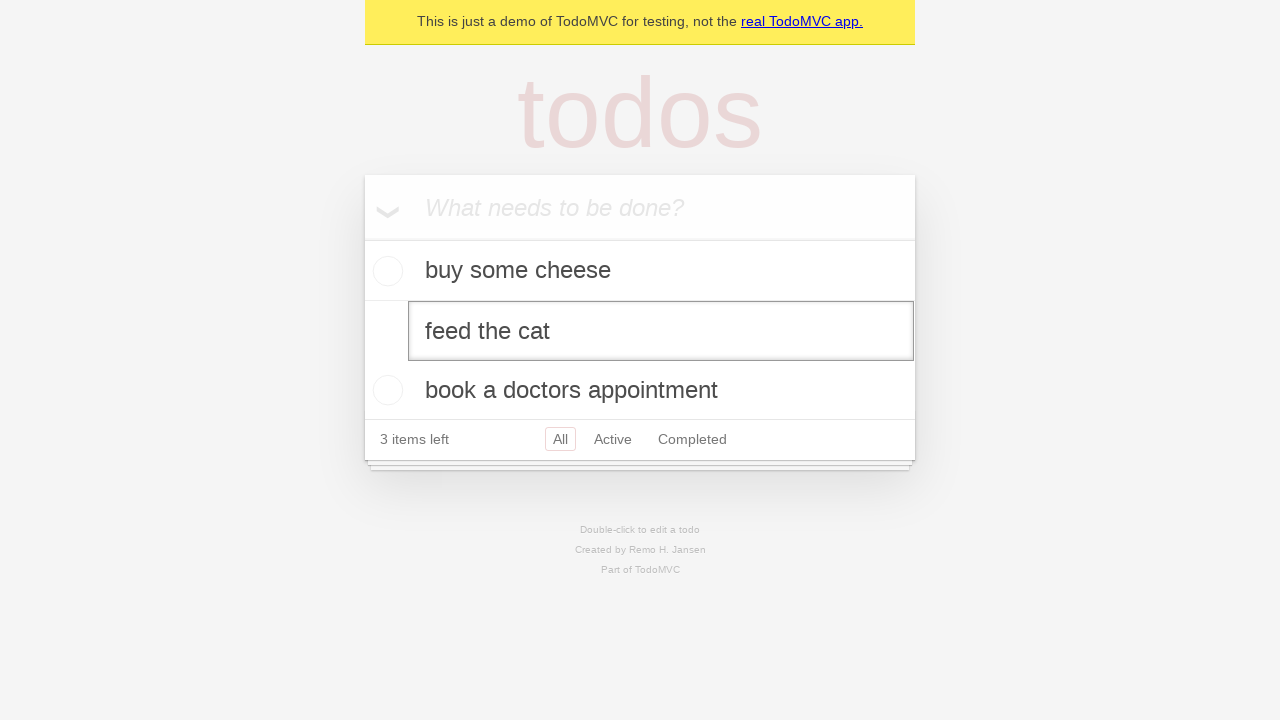

Filled edit field with 'buy some sausages' on .todo-list li >> nth=1 >> .edit
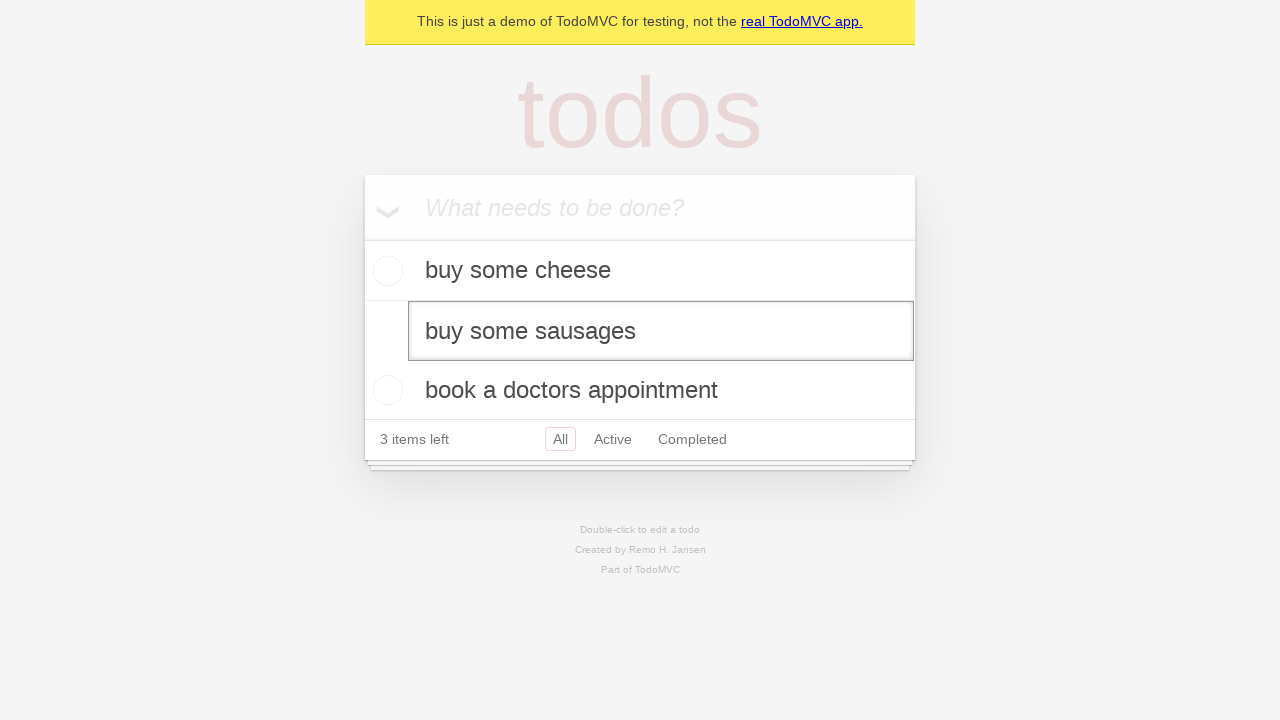

Dispatched blur event to save edits
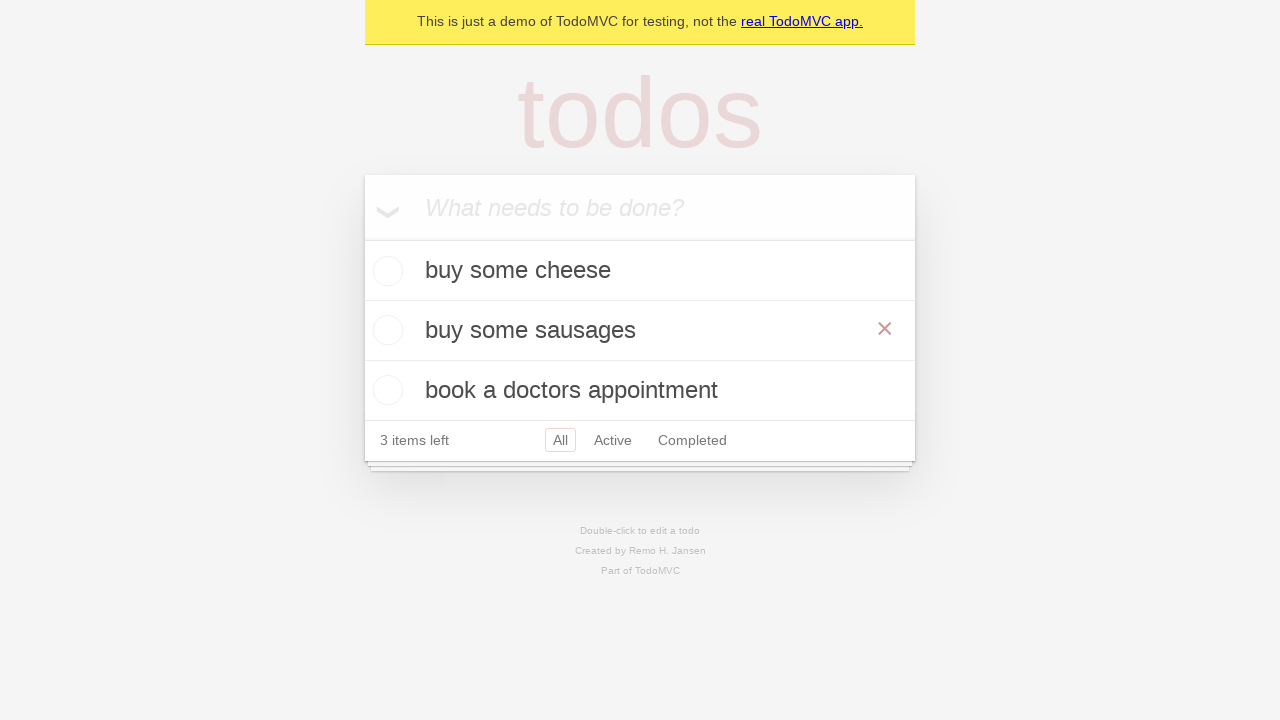

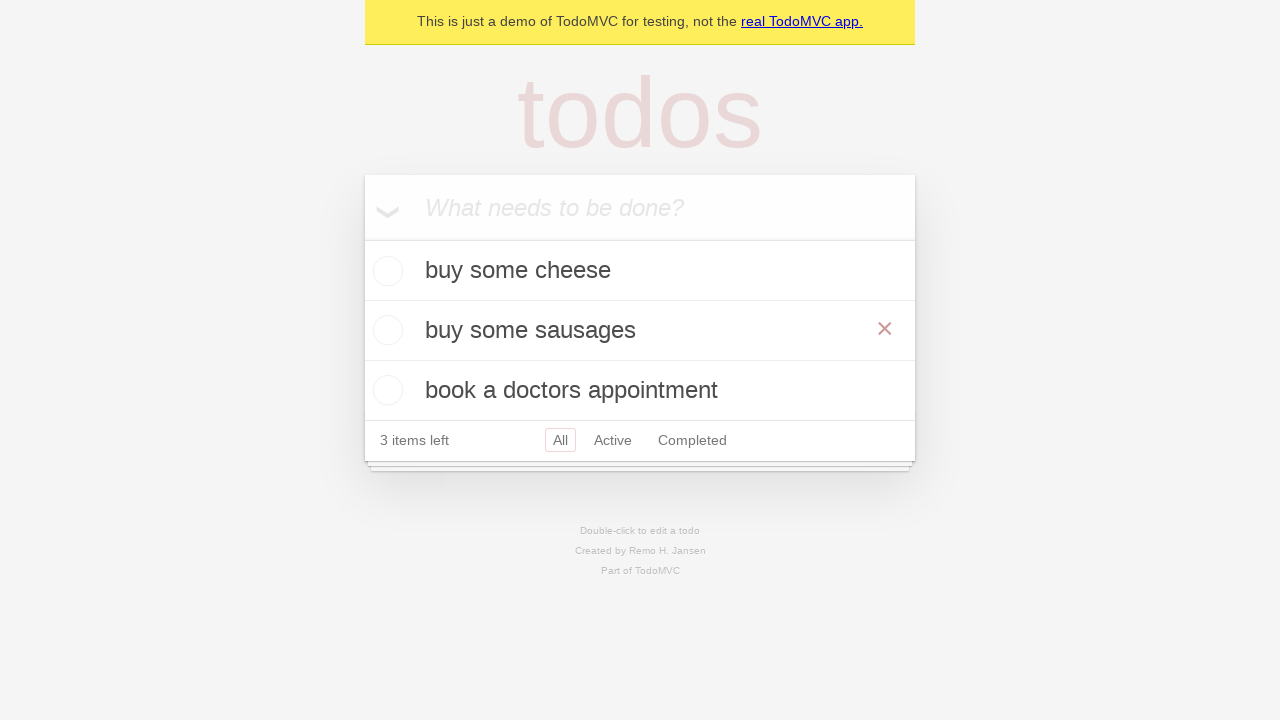